Tests a slow calculator web application by setting a delay value, performing an addition operation (7 + 8), and verifying the result equals 15

Starting URL: https://bonigarcia.dev/selenium-webdriver-java/slow-calculator.html

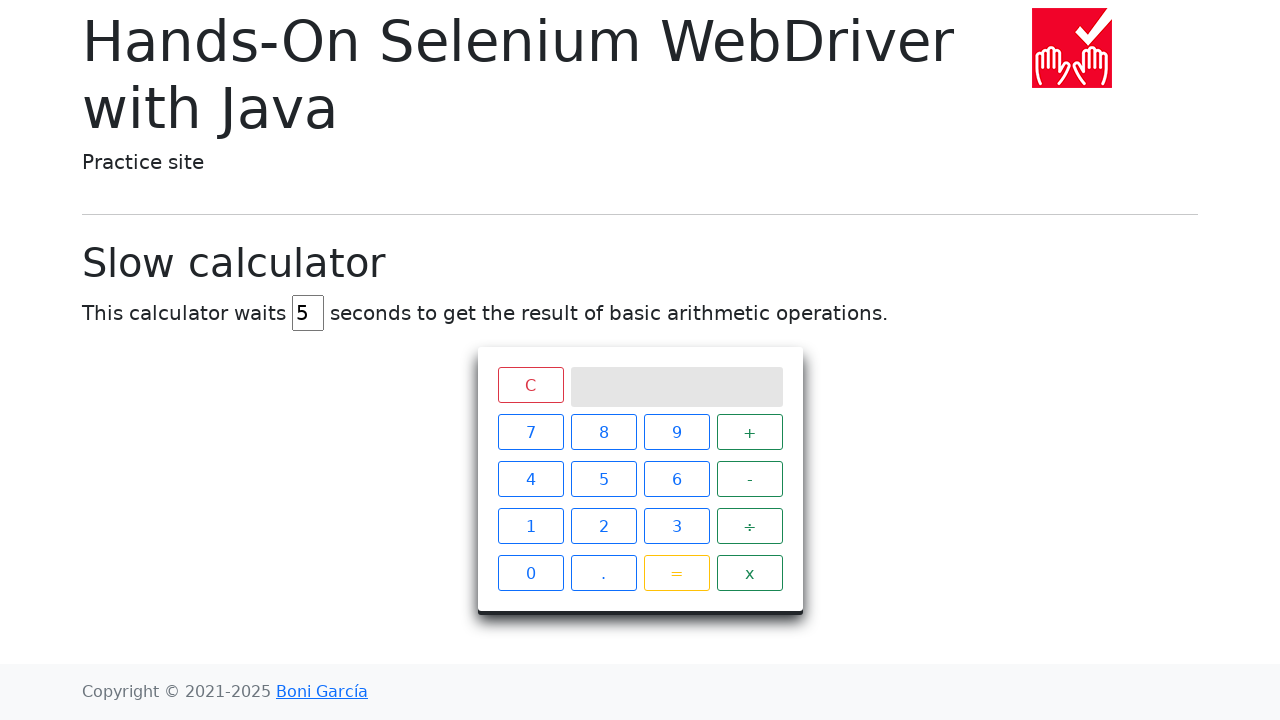

Cleared the delay input field on #delay
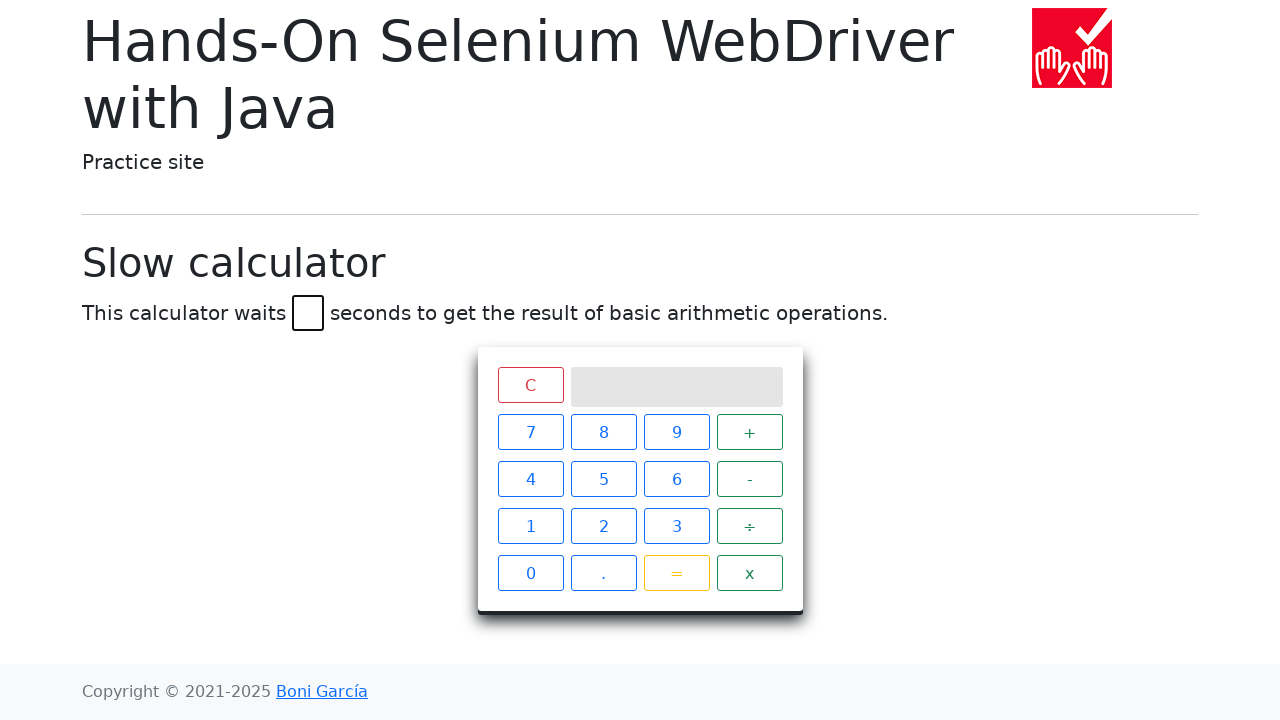

Set delay value to 45 seconds on #delay
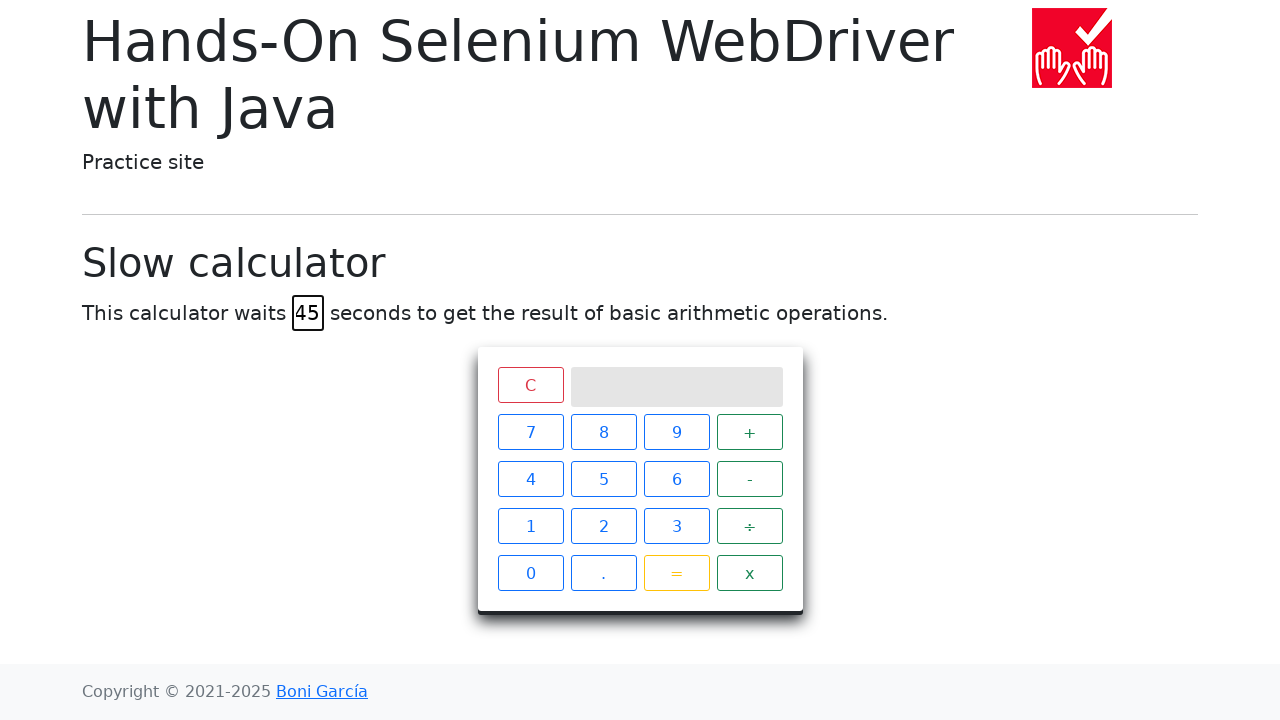

Clicked button 7 at (530, 432) on xpath=//span[text()="7"]
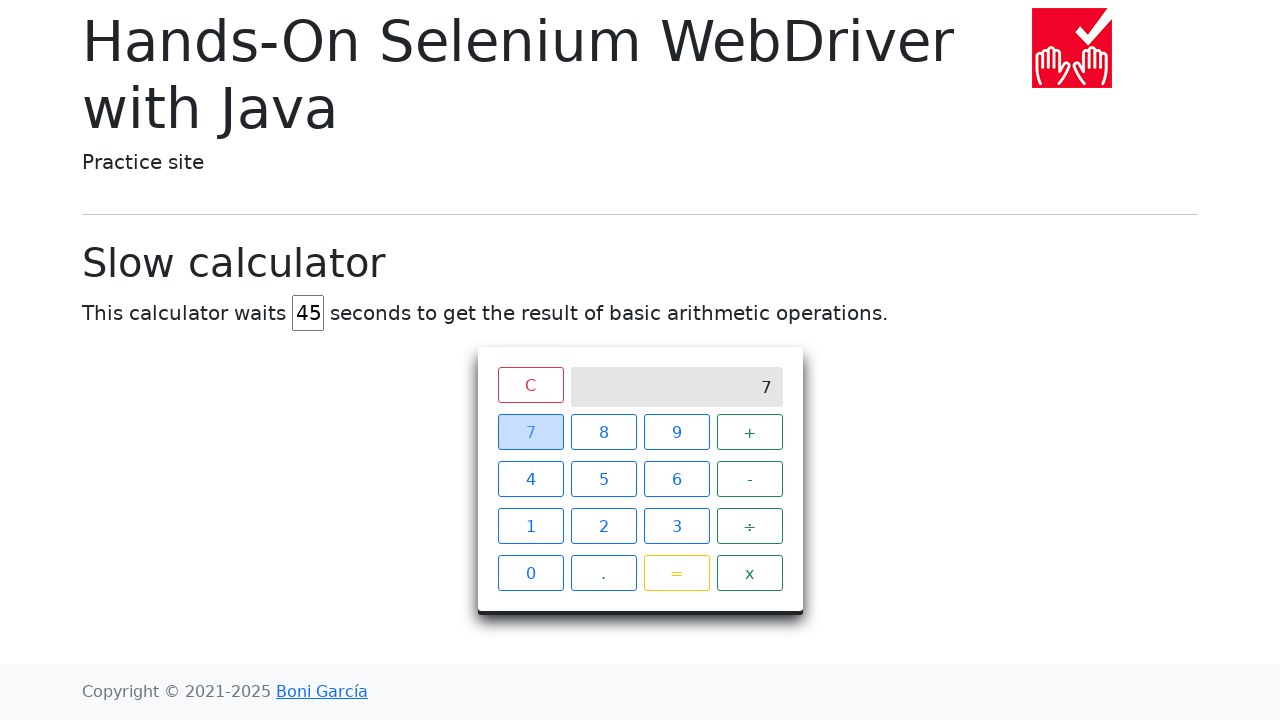

Clicked plus button at (750, 432) on xpath=//span[text()="+"]
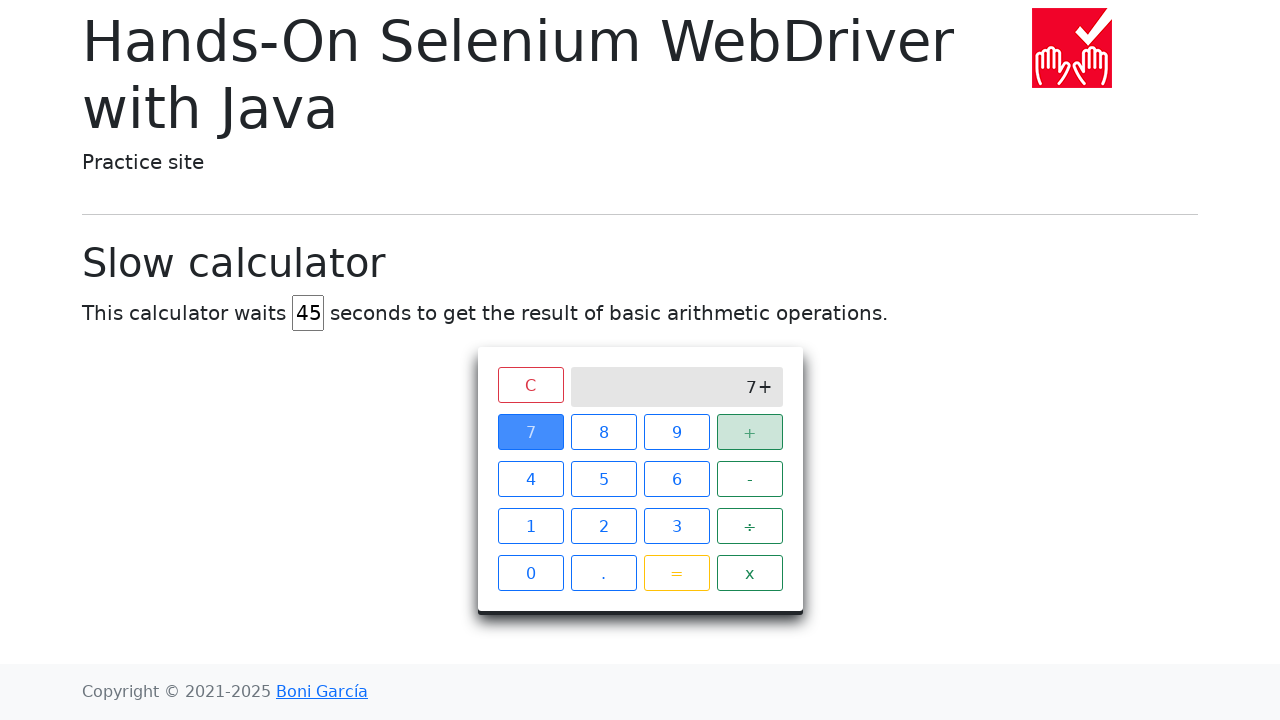

Clicked button 8 at (604, 432) on xpath=//span[text()="8"]
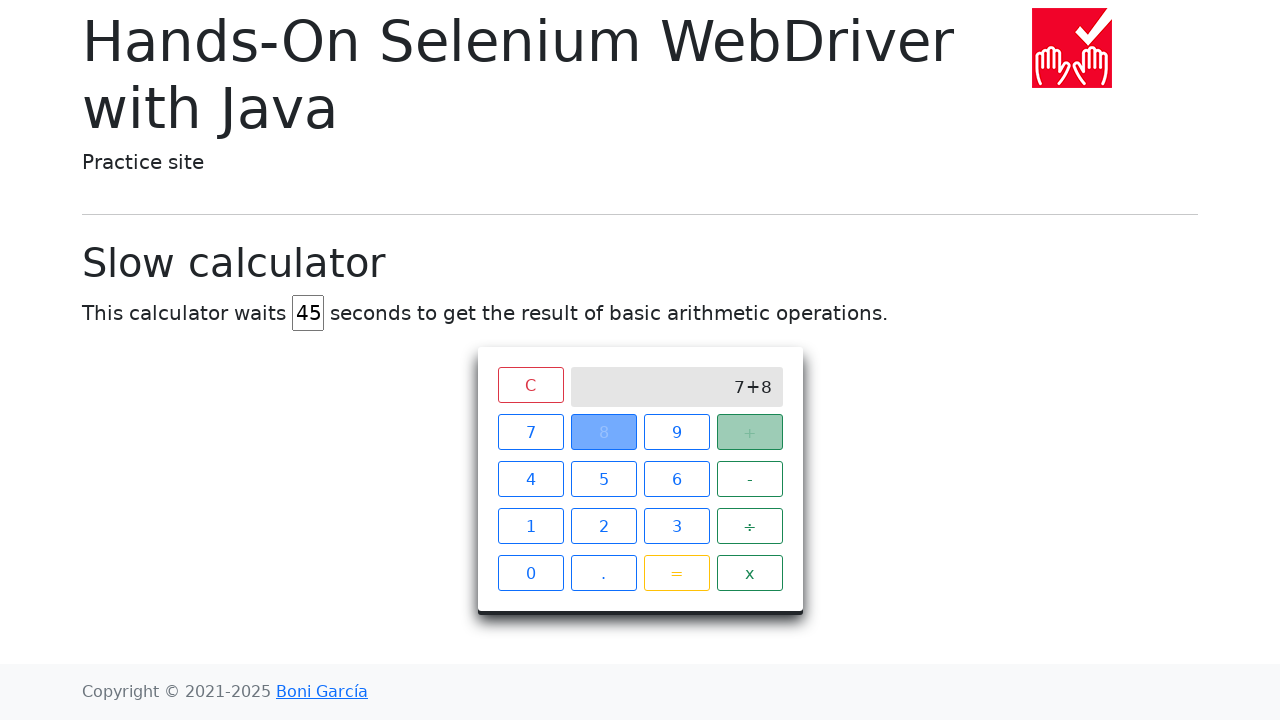

Clicked equals button at (676, 573) on xpath=//span[text()="="]
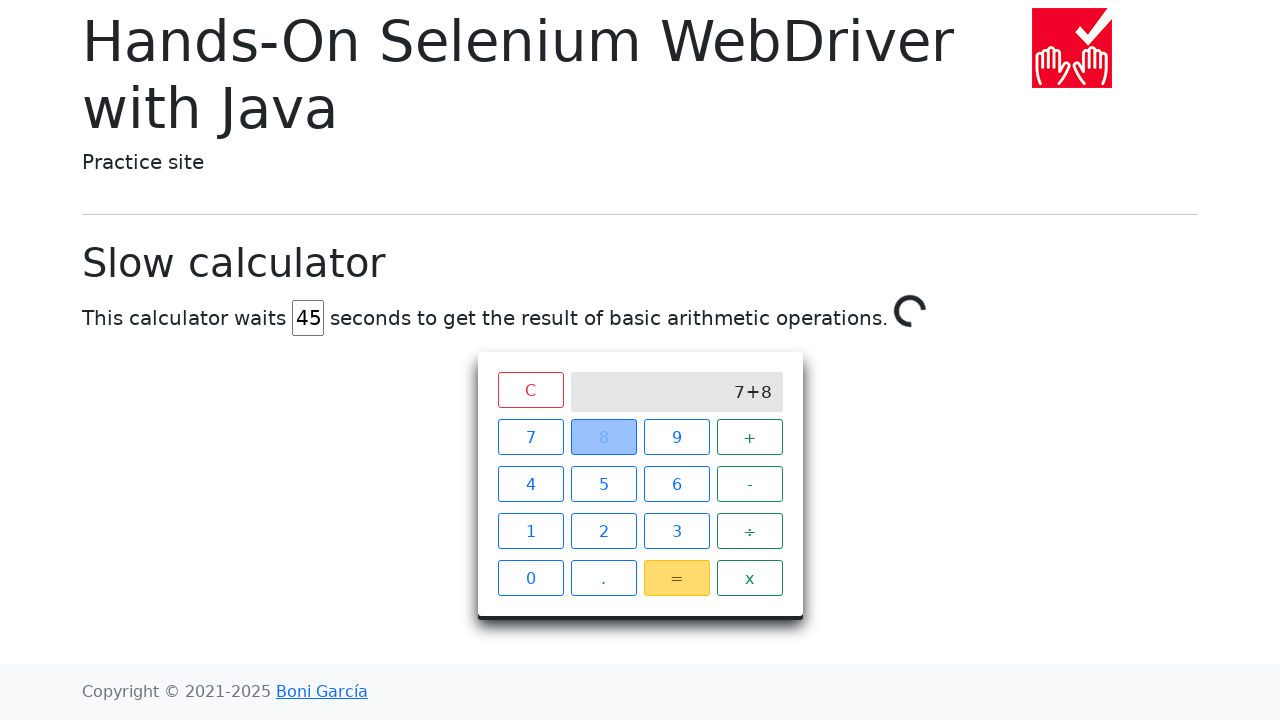

Verified result equals 15 after slow calculation
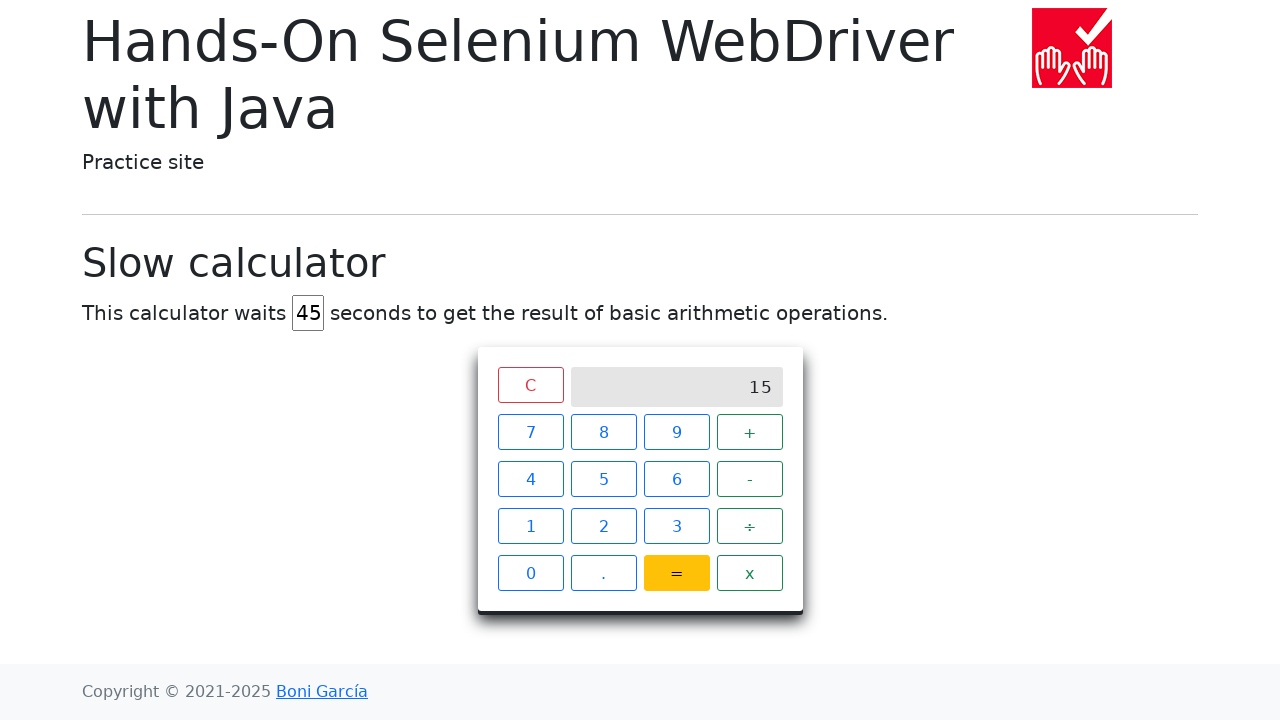

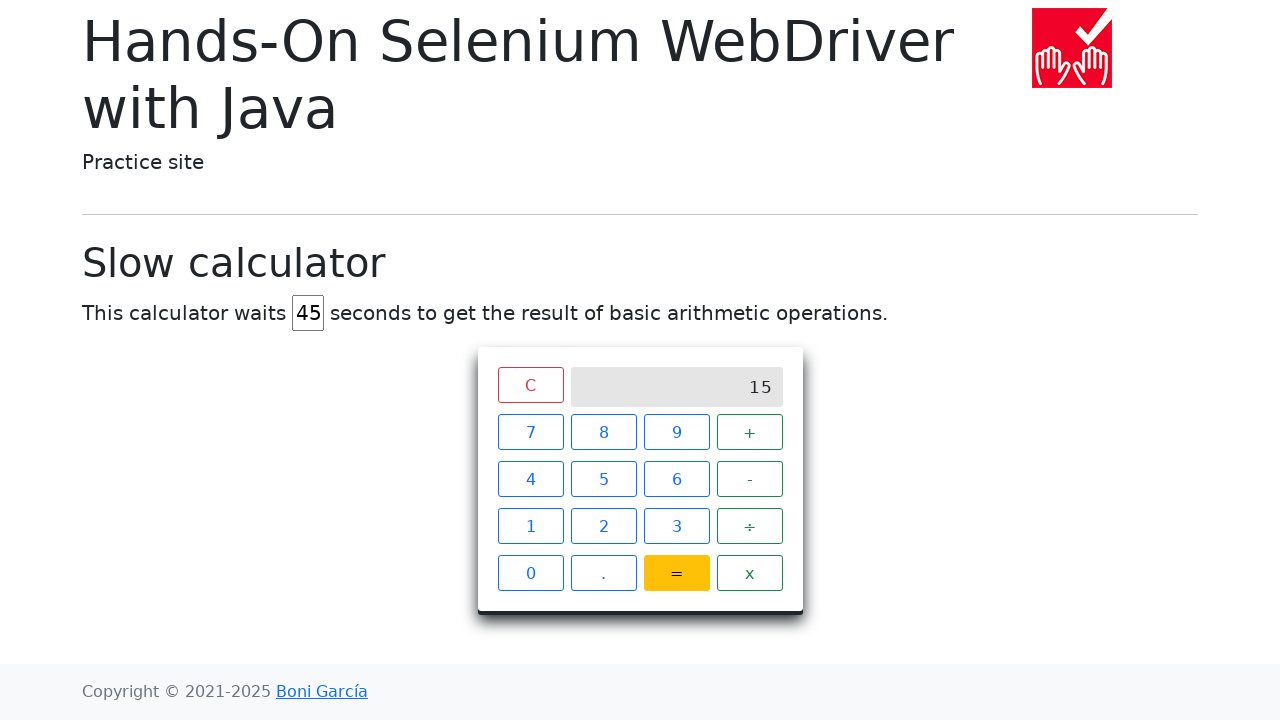